Tests text input functionality by filling an input box with text and clicking a button that updates its label to match the input text, then verifies the button text changed correctly.

Starting URL: http://www.uitestingplayground.com/textinput

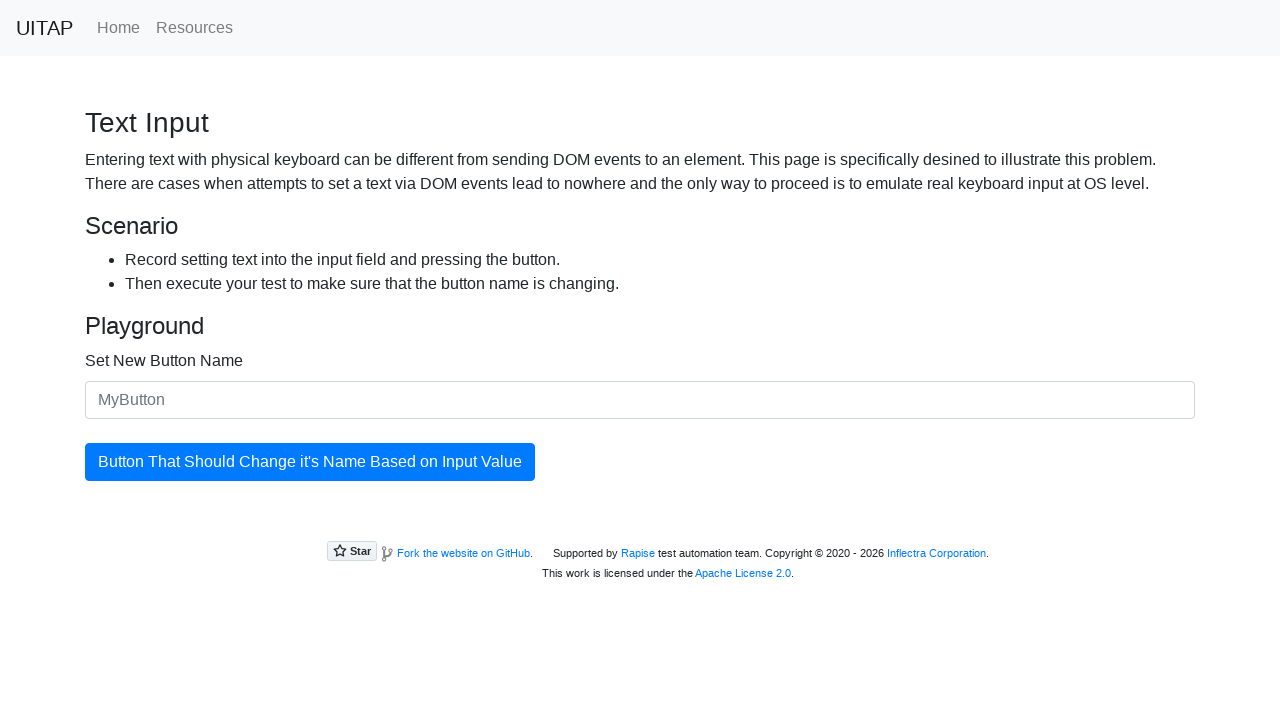

Filled input box with 'The Best Button' on #newButtonName
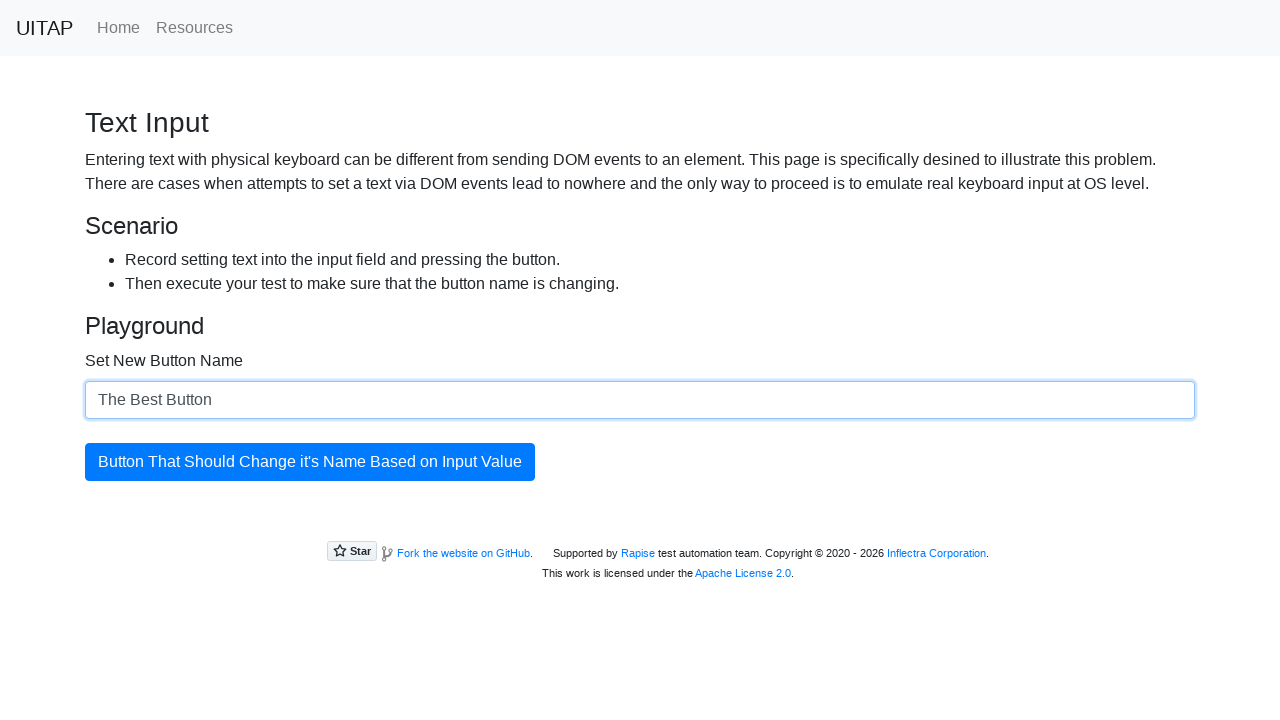

Clicked the button to update its text at (310, 462) on #updatingButton
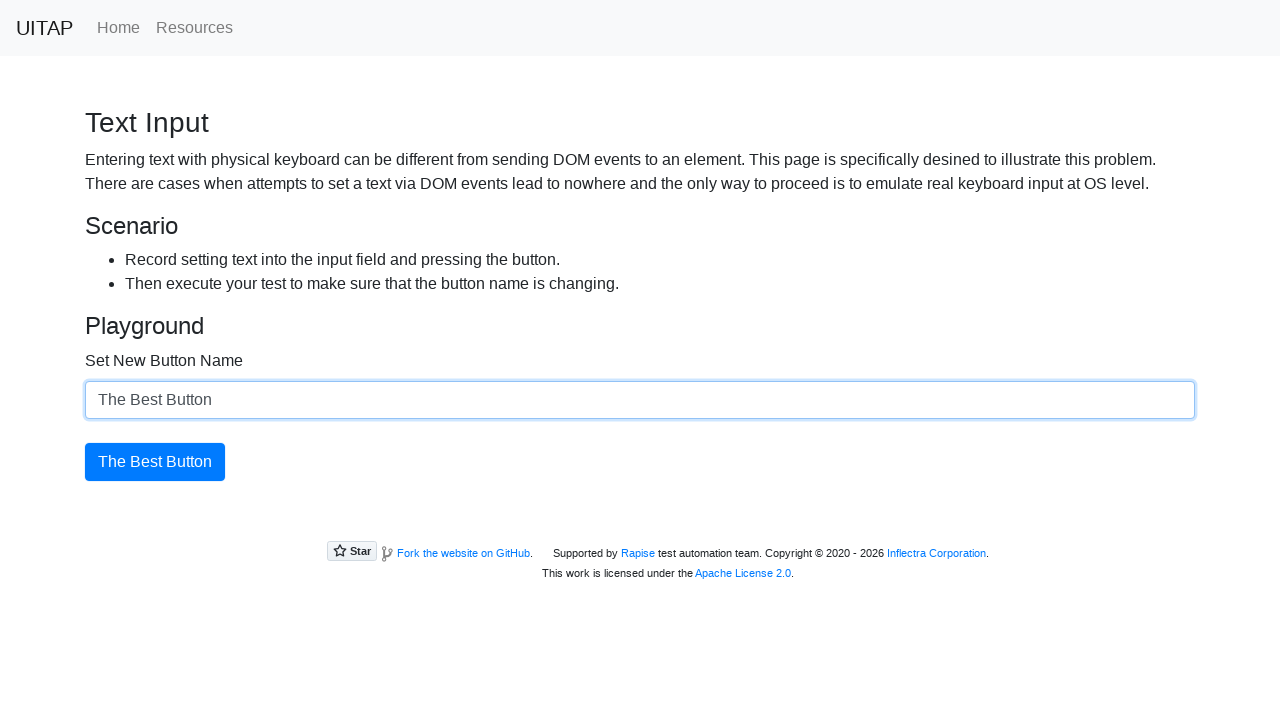

Verified button text was updated to 'The Best Button'
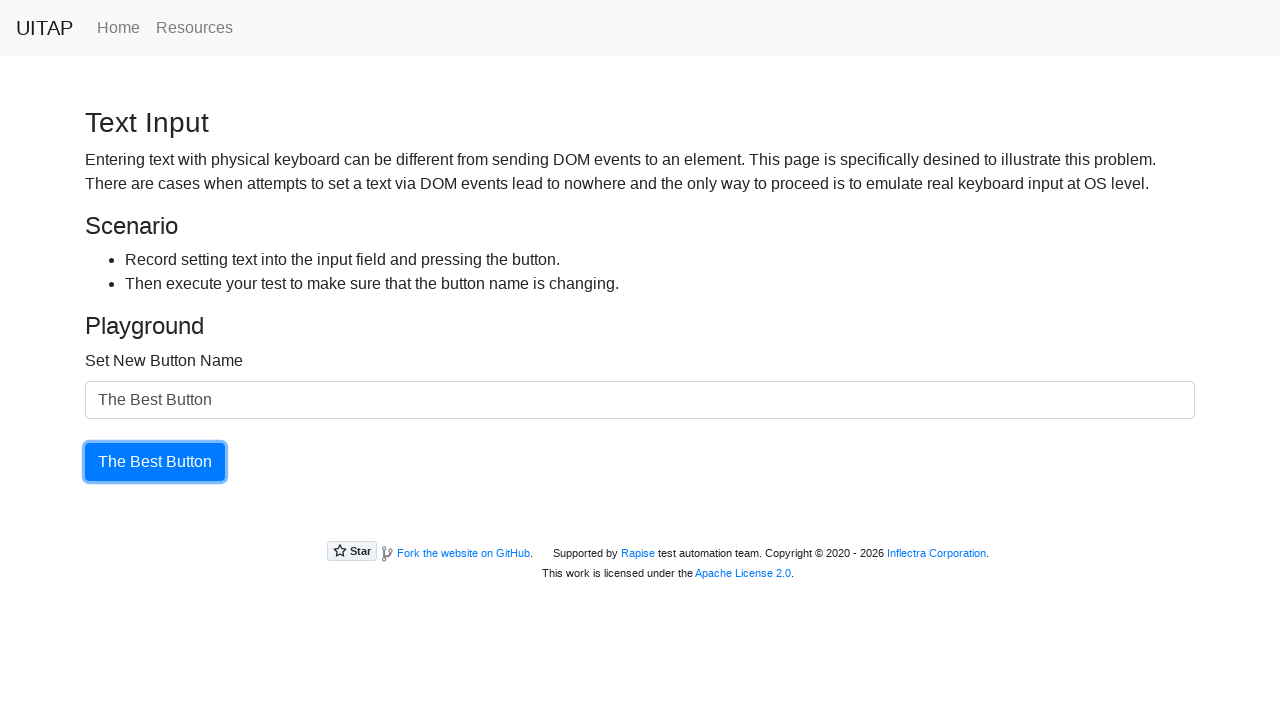

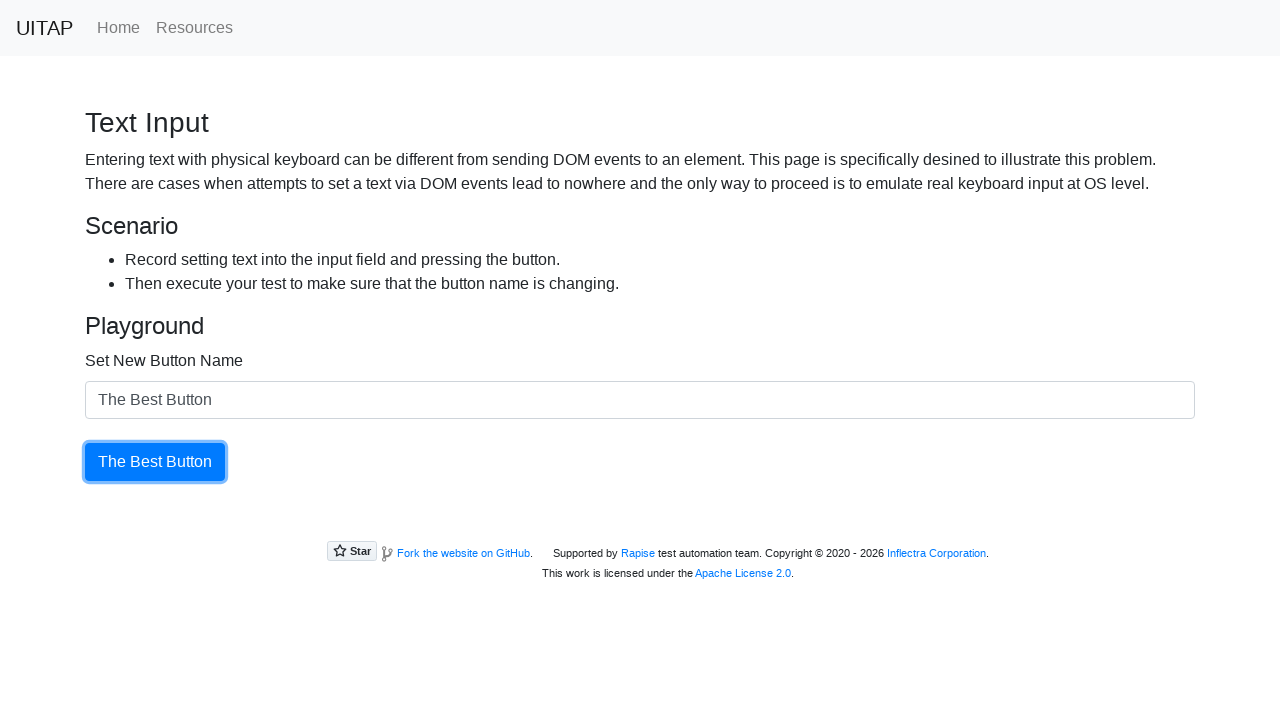